Tests the actions page by entering text in a text box, clicking the result button, and verifying the displayed result matches the entered text.

Starting URL: https://kristinek.github.io/site/examples/actions

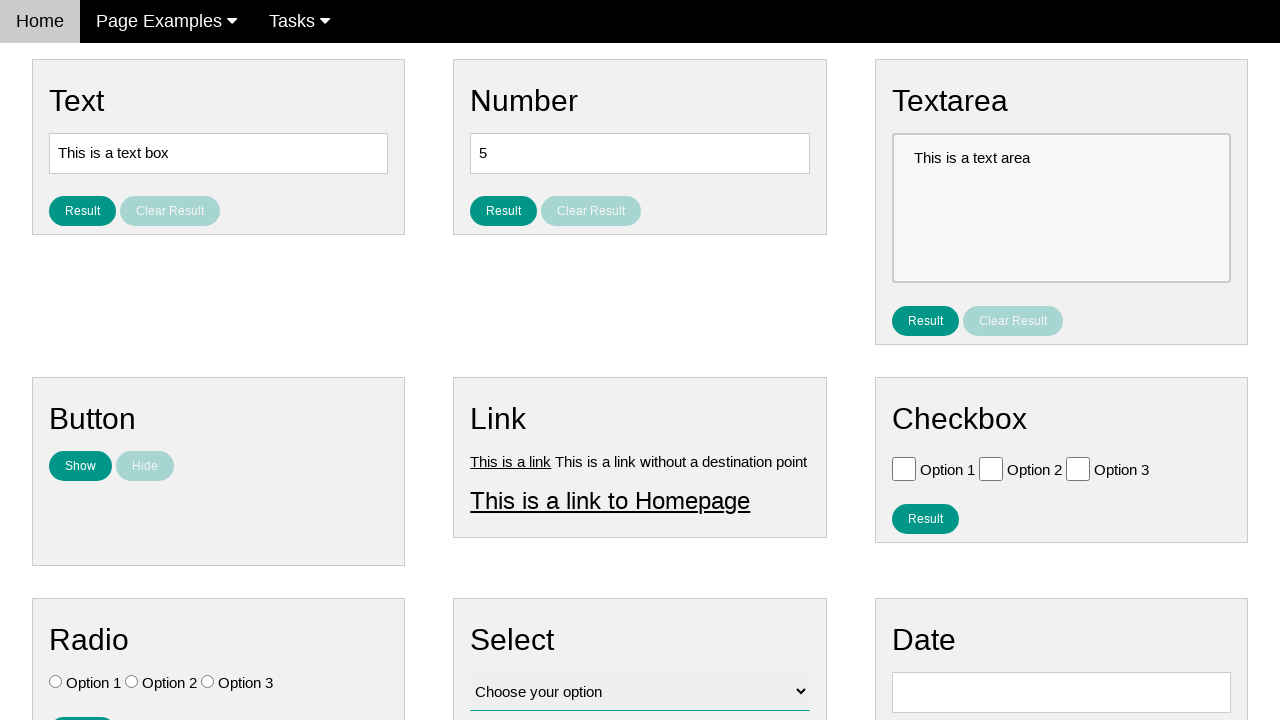

Cleared the text input field on #text
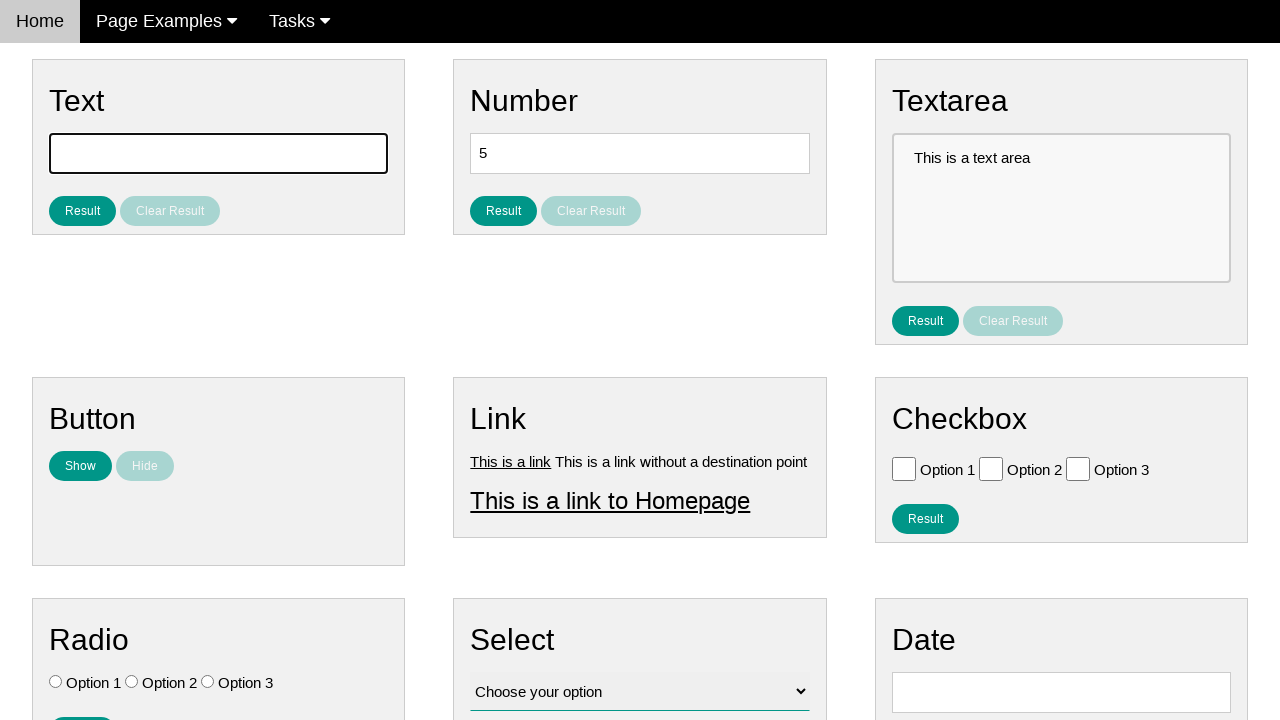

Entered 'Mel' into the text input field on #text
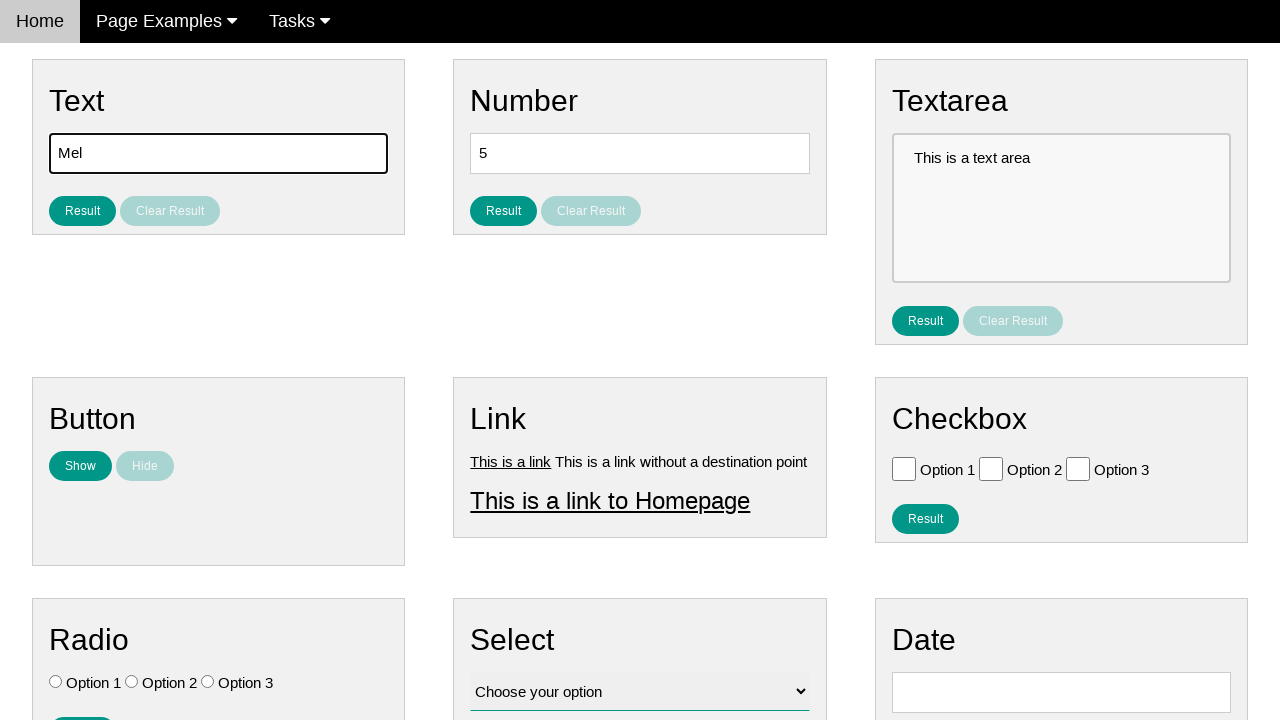

Clicked the result button at (82, 211) on #result_button_text
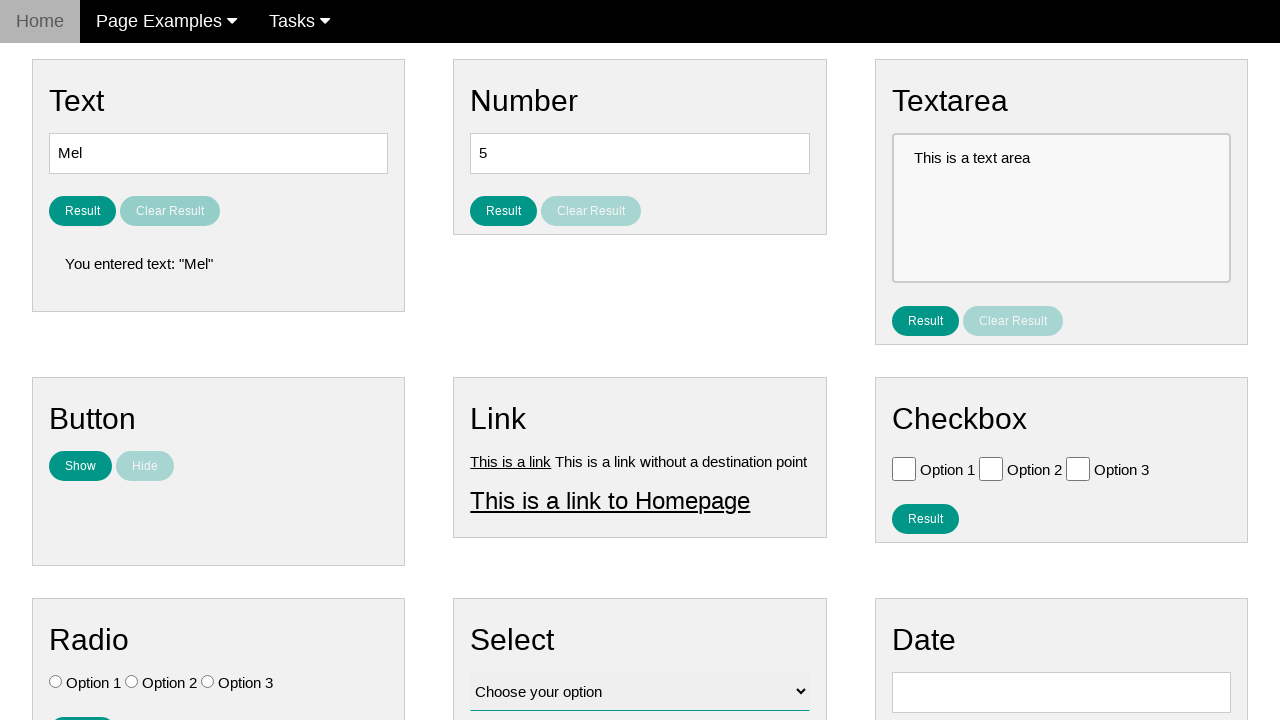

Result text element loaded and became visible
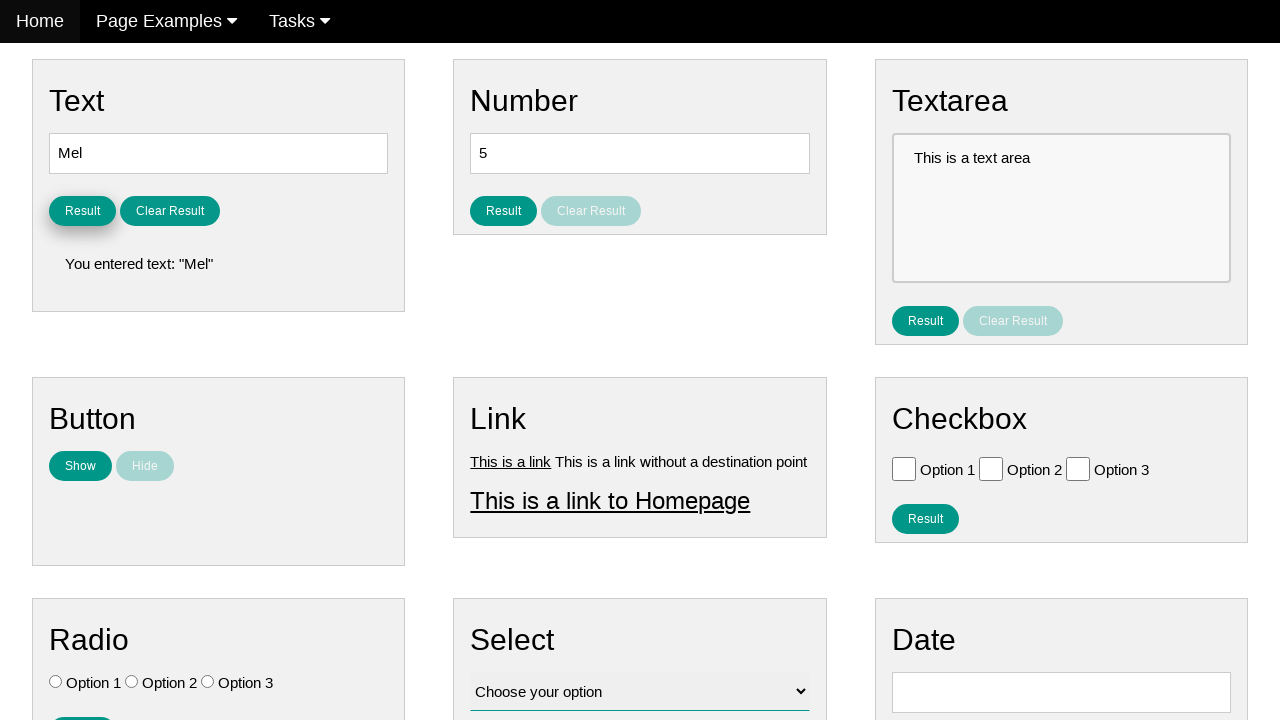

Verified result text matches expected output: 'You entered text: "Mel"'
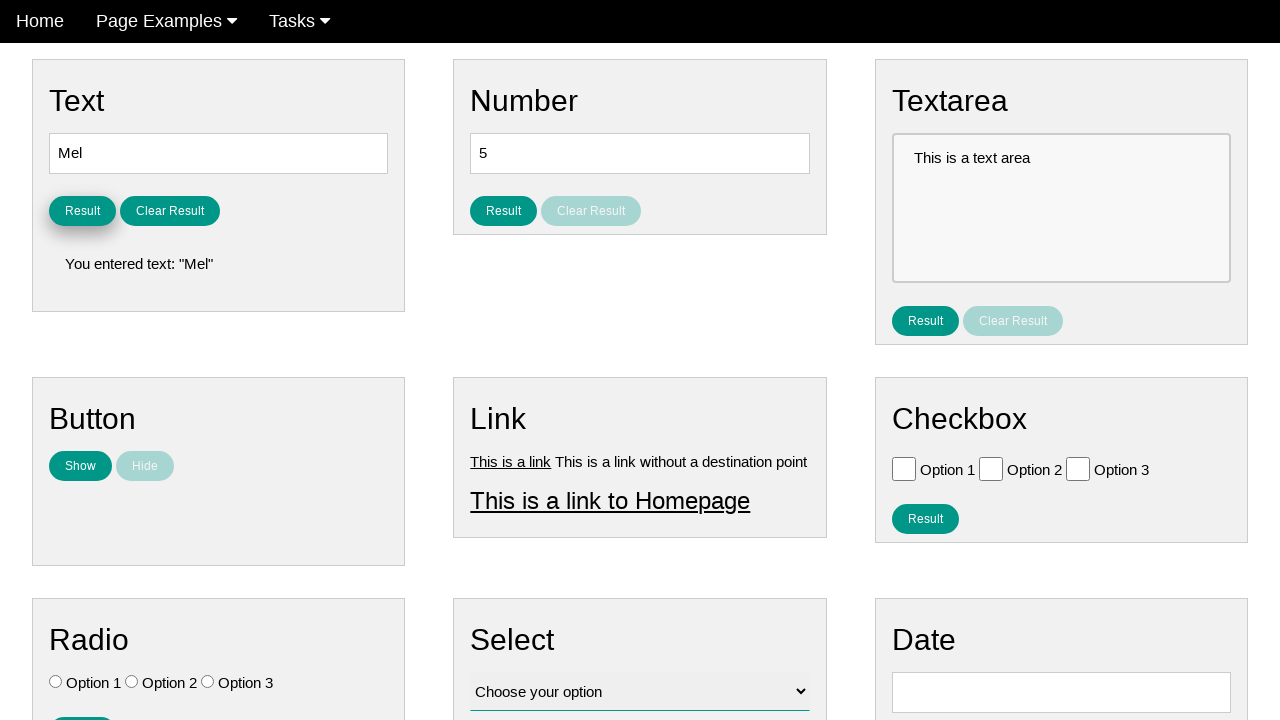

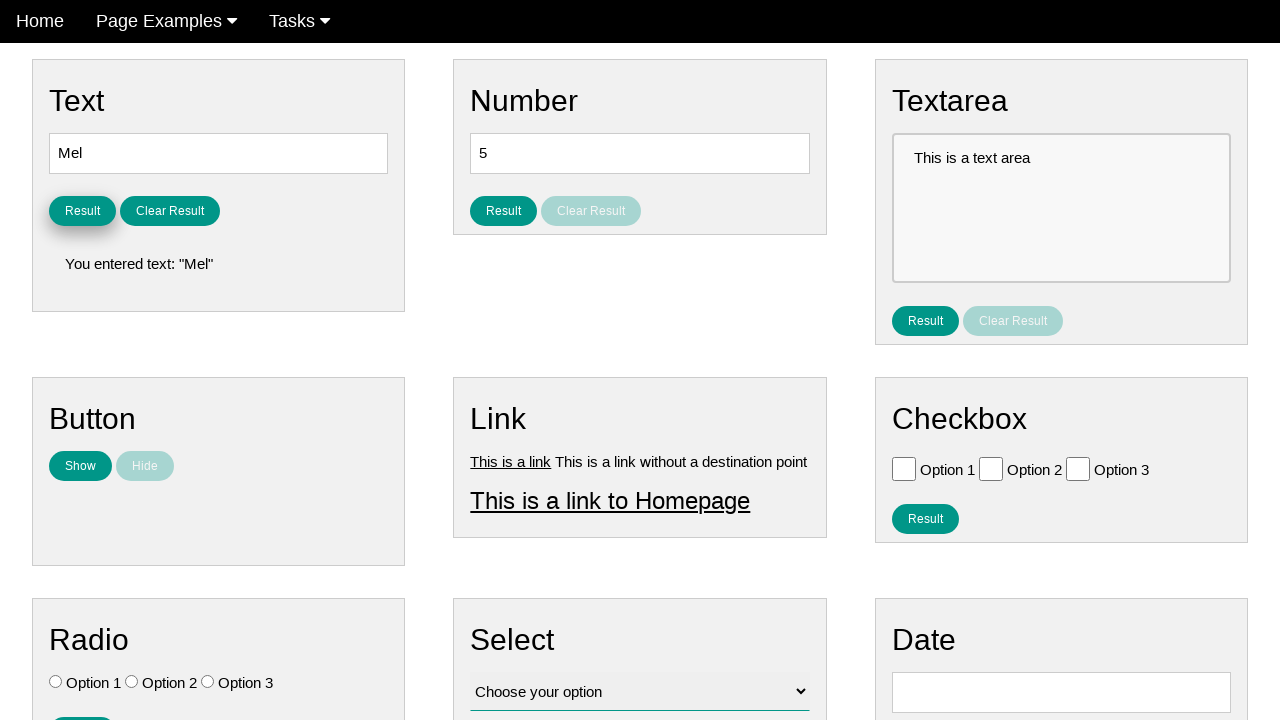